Tests dropdown functionality by navigating to dropdown page and selecting an option from the dropdown menu

Starting URL: http://the-internet.herokuapp.com

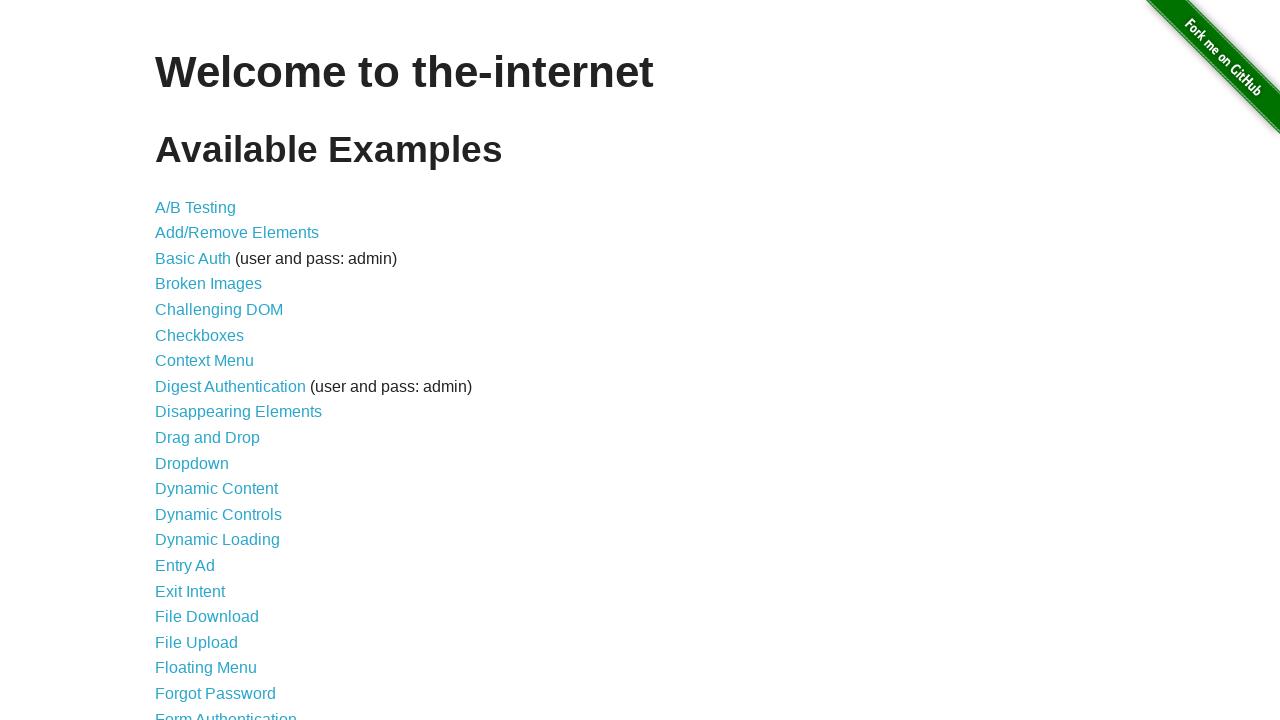

Navigated to the-internet.herokuapp.com
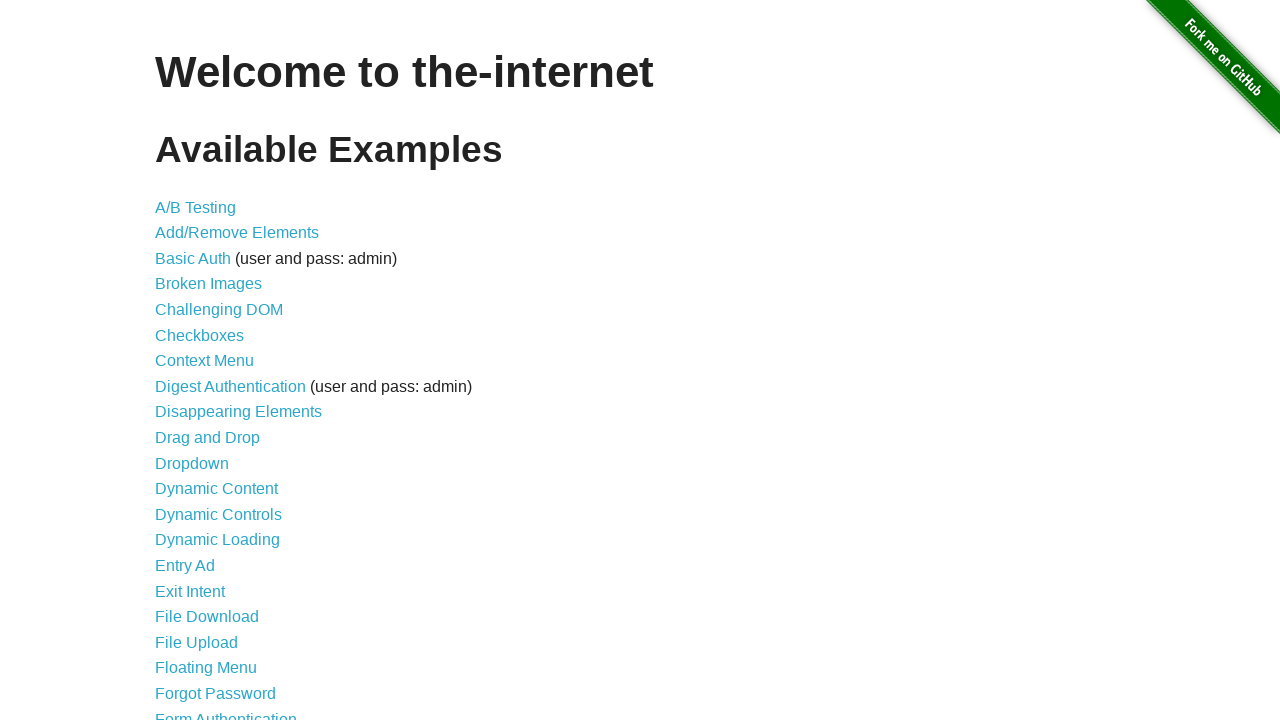

Clicked on dropdown link at (192, 463) on xpath=//a[contains(@href, "/dropdown")]
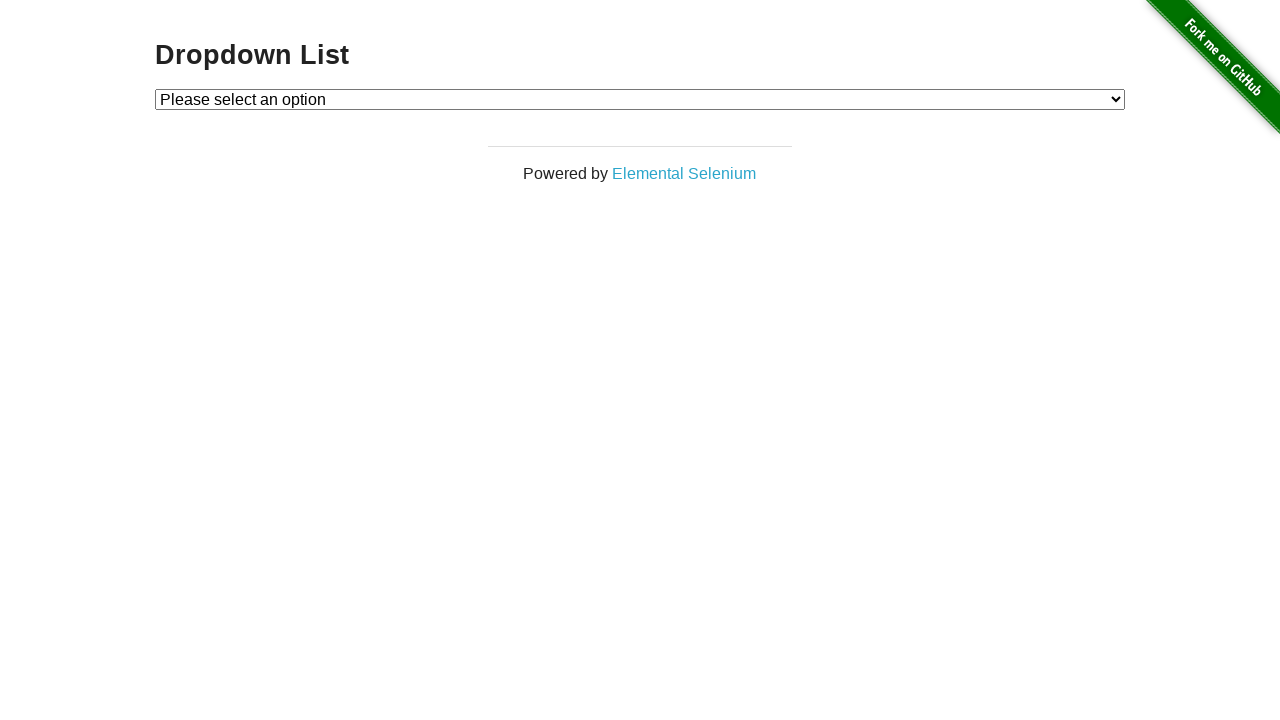

Selected Option 1 from dropdown menu on #dropdown
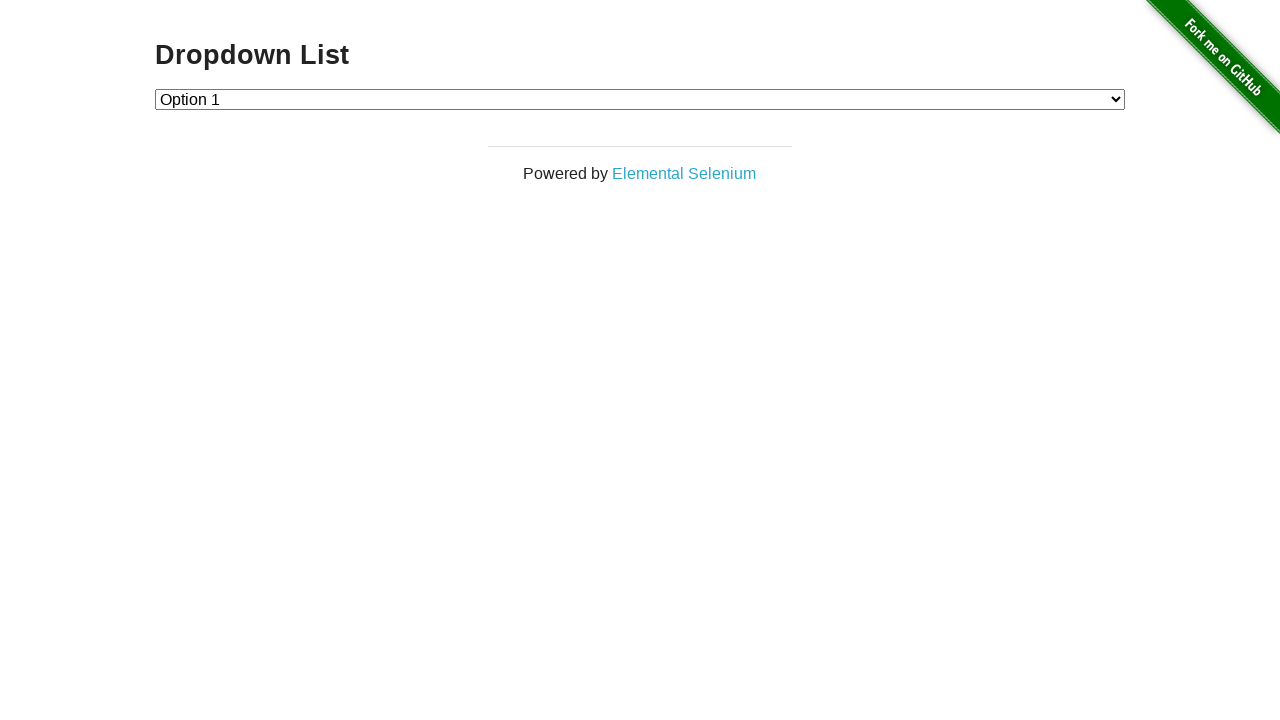

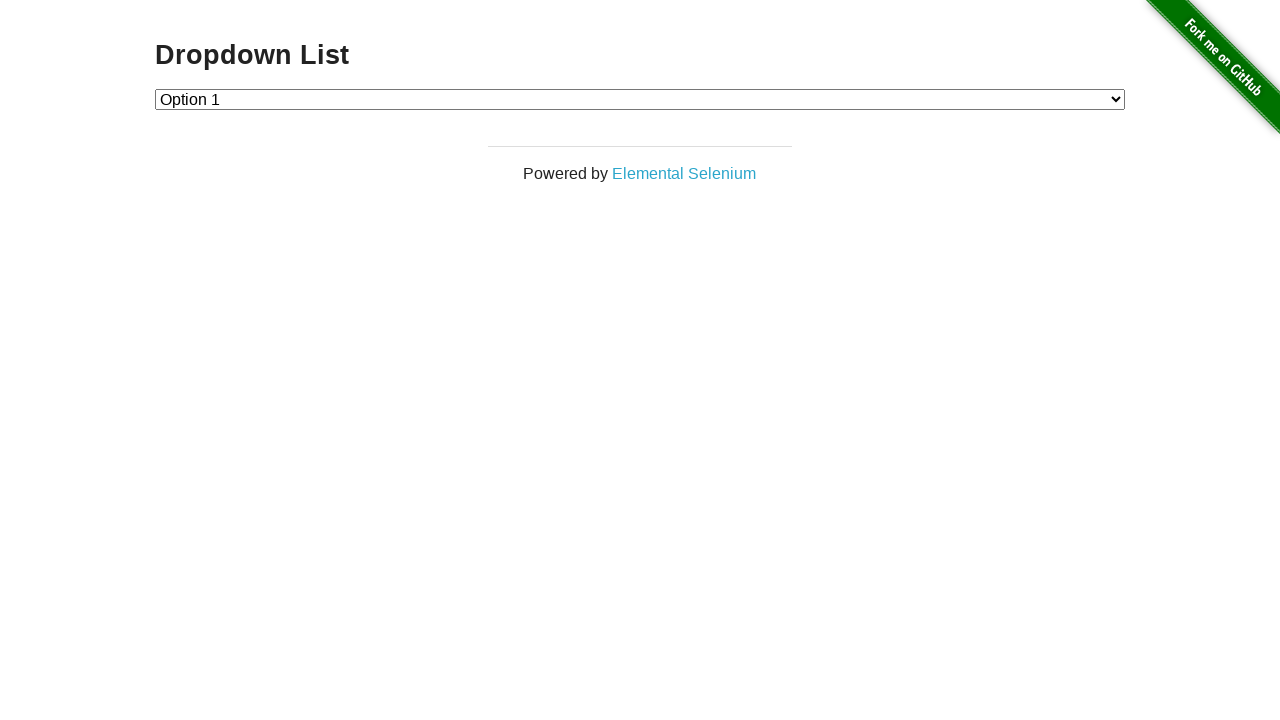